Tests A/B testing page by navigating to it and verifying that one of the expected variation texts is displayed

Starting URL: http://the-internet.herokuapp.com/

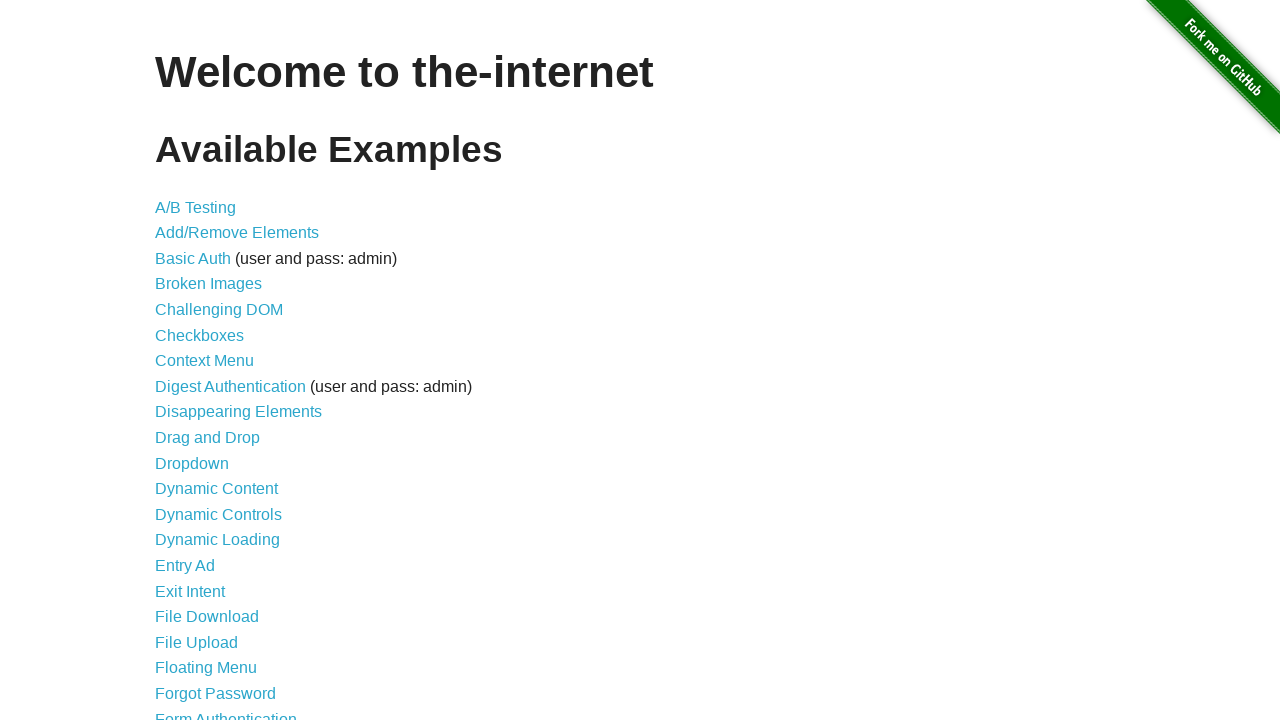

Clicked on A/B Testing link at (196, 207) on text=A/B Testing
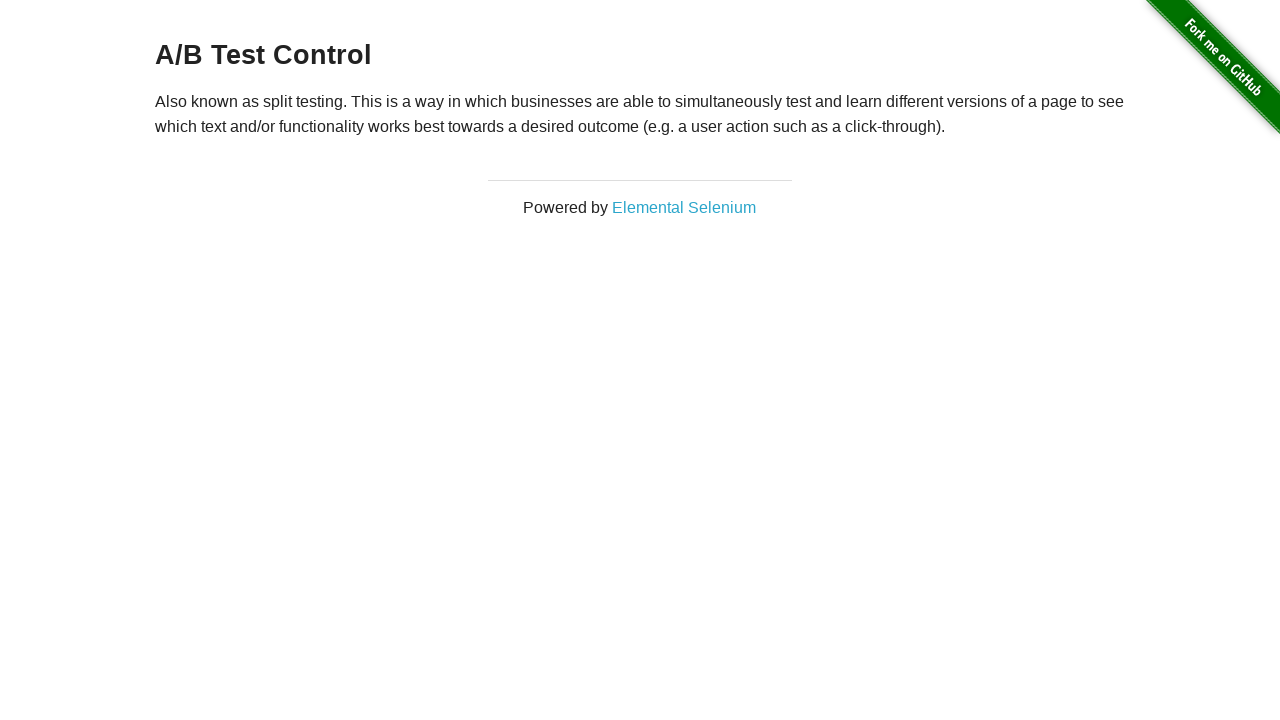

A/B Testing page loaded and h3 heading appeared
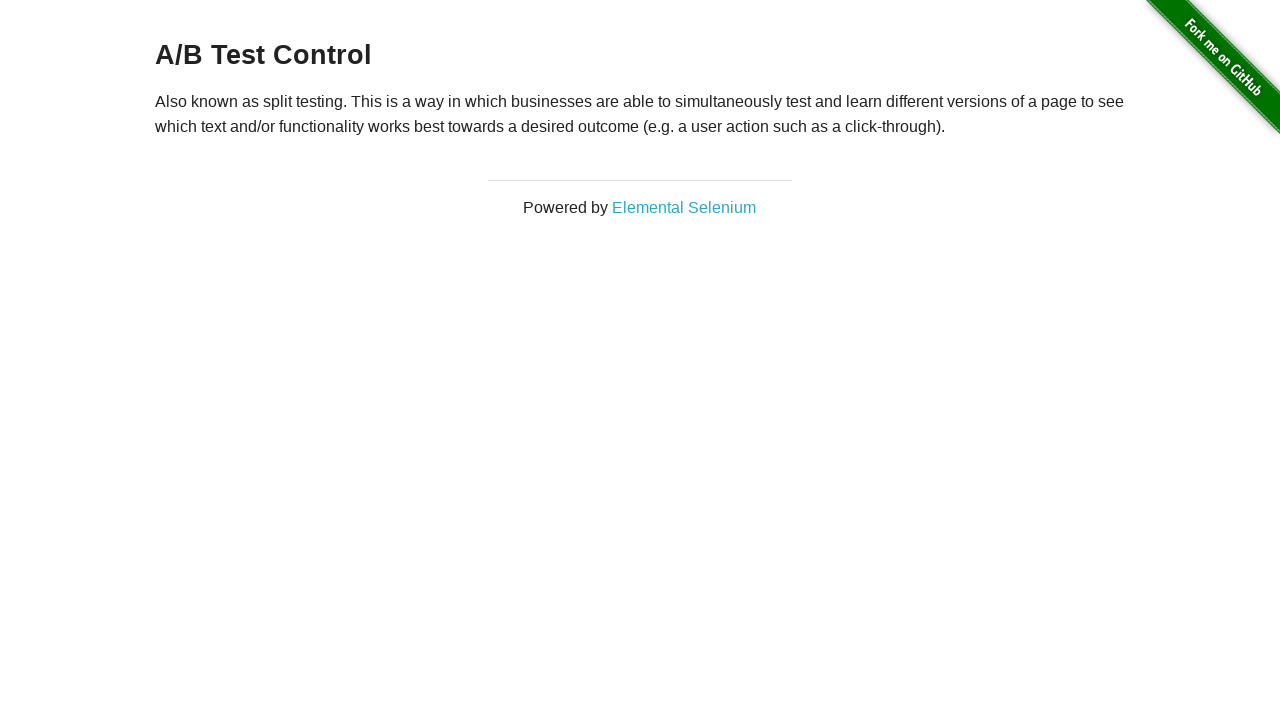

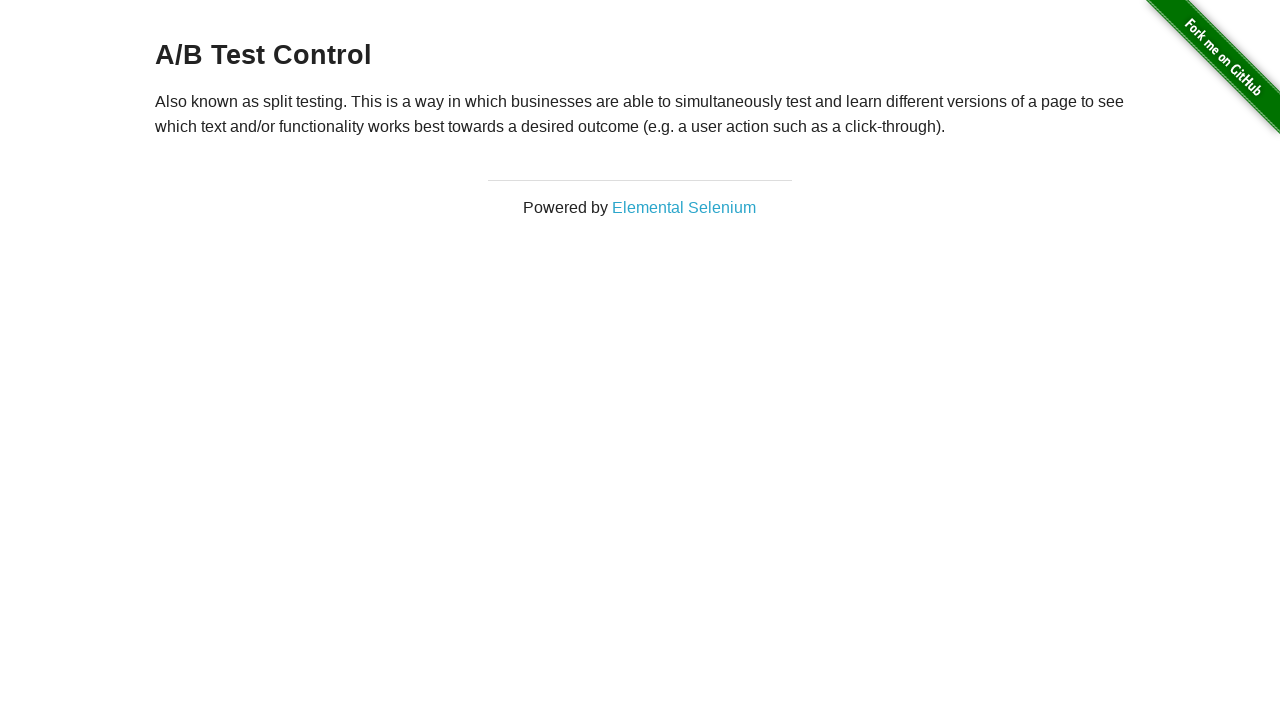